Tests bus ticket search functionality by selecting origin (Cameron Highlands), destination (Kuala Lumpur), a future date (20th of next month), and clicking the search button.

Starting URL: https://www.busonlineticket.com/

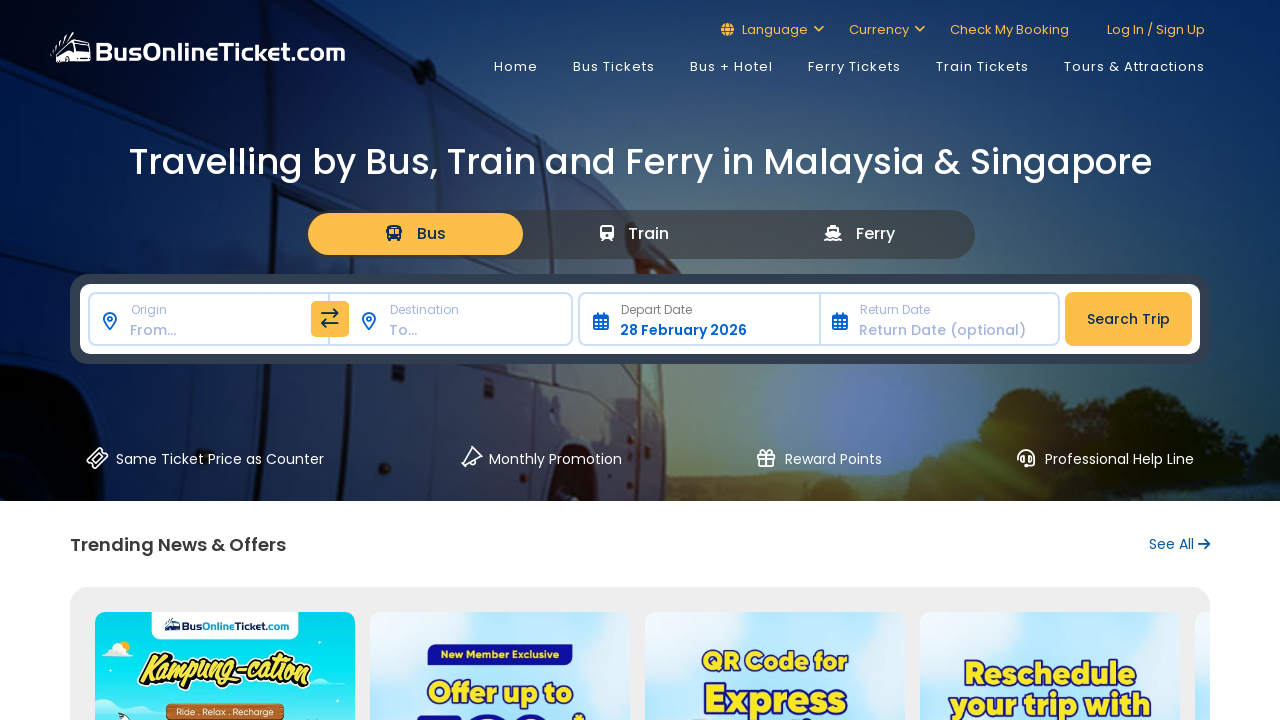

Clicked origin dropdown field at (201, 319) on input#txtOrigin
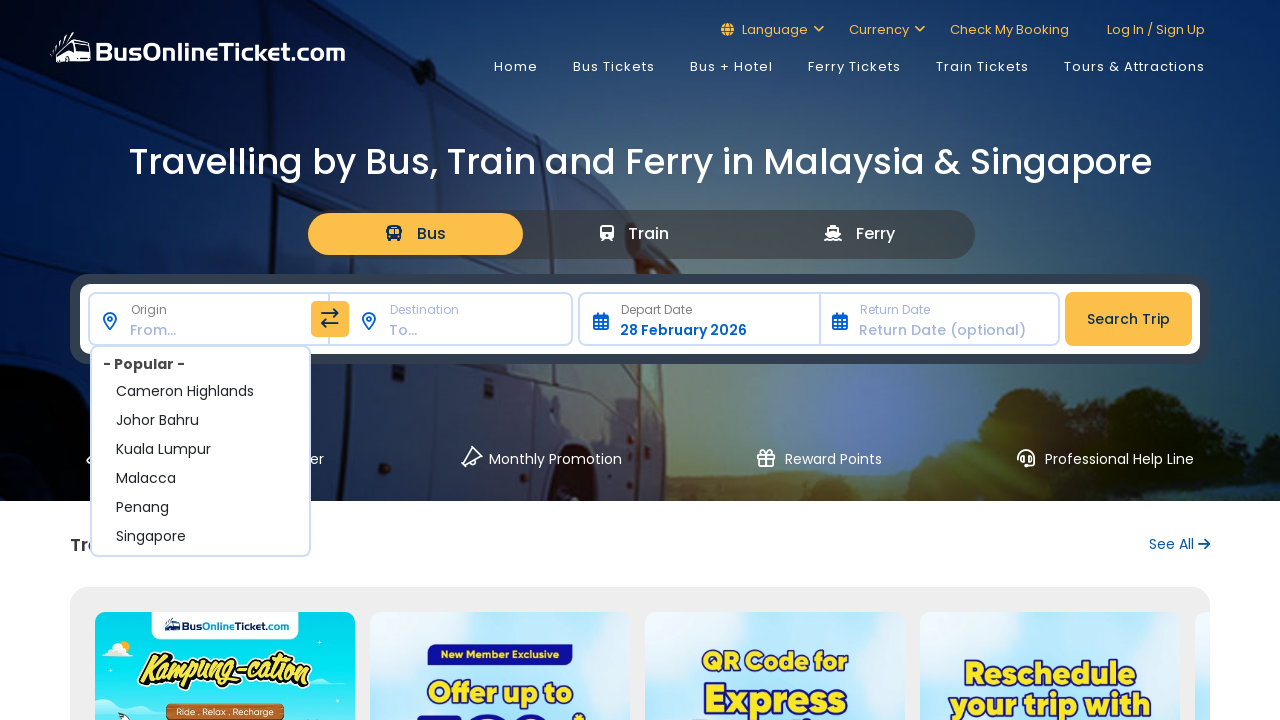

Waited for Cameron Highlands option to appear in dropdown
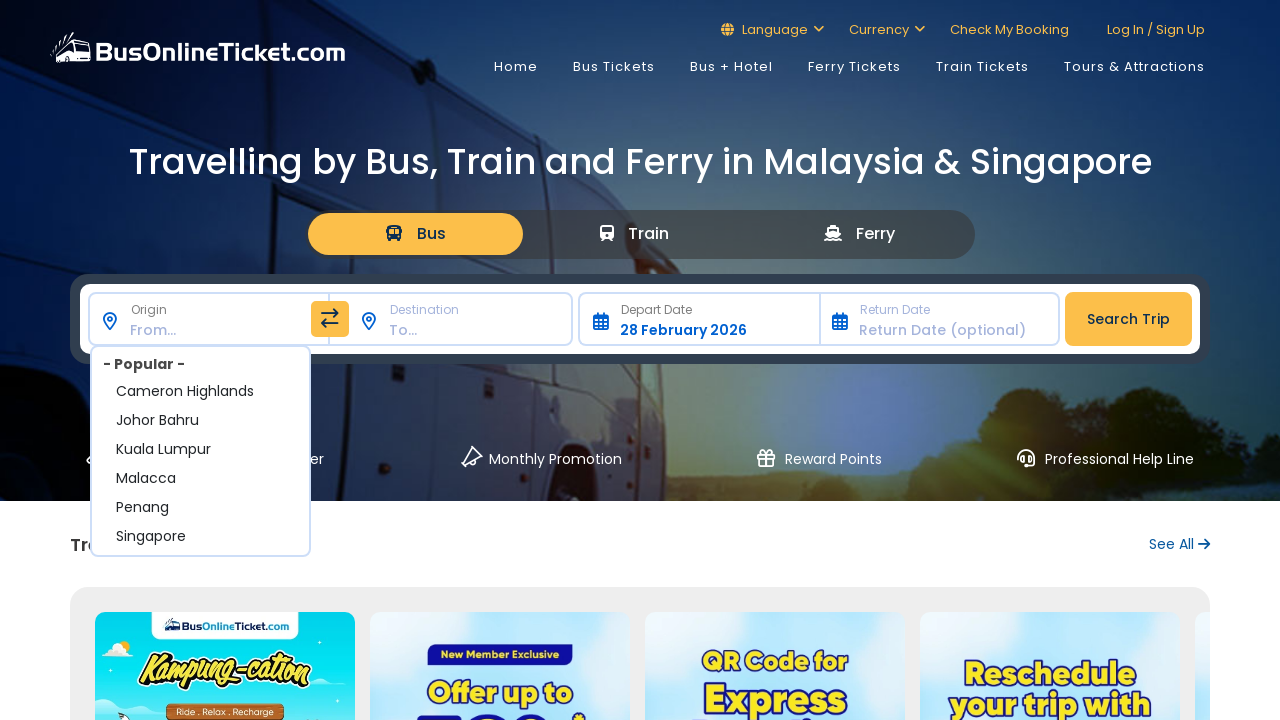

Selected Cameron Highlands as origin at (201, 392) on div:text('Cameron Highlands')
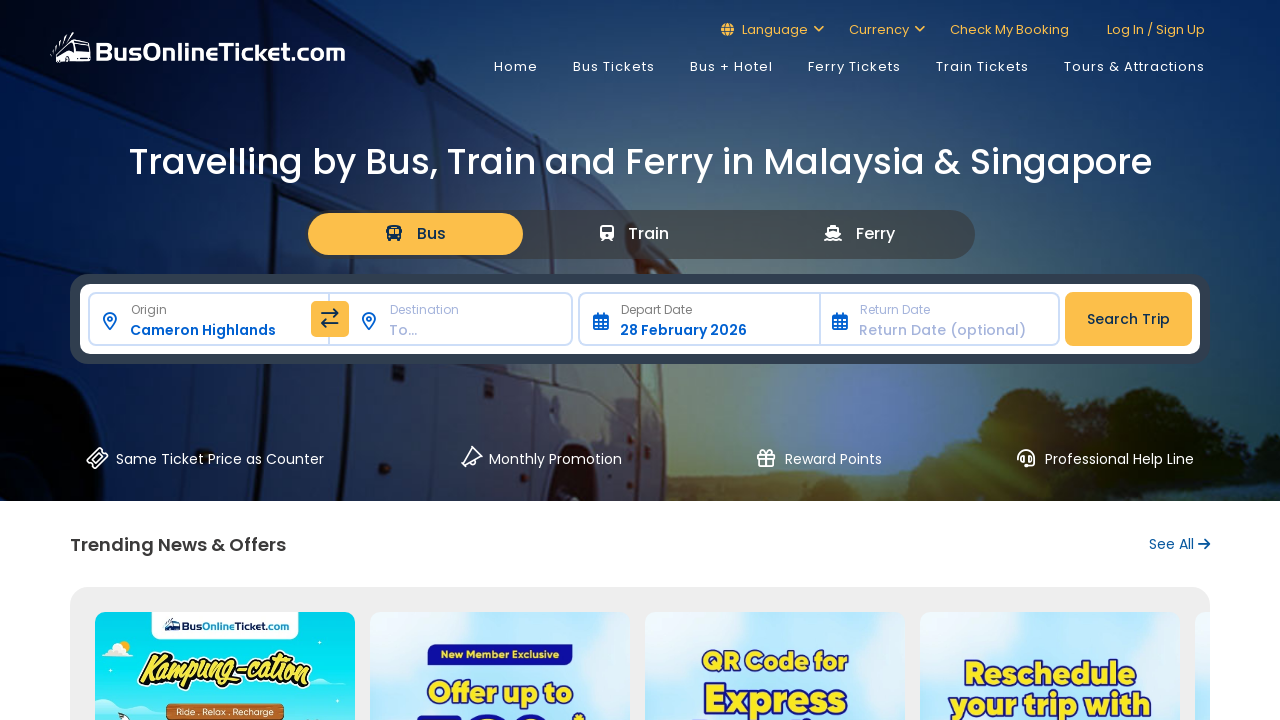

Waited for Kuala Lumpur option to appear
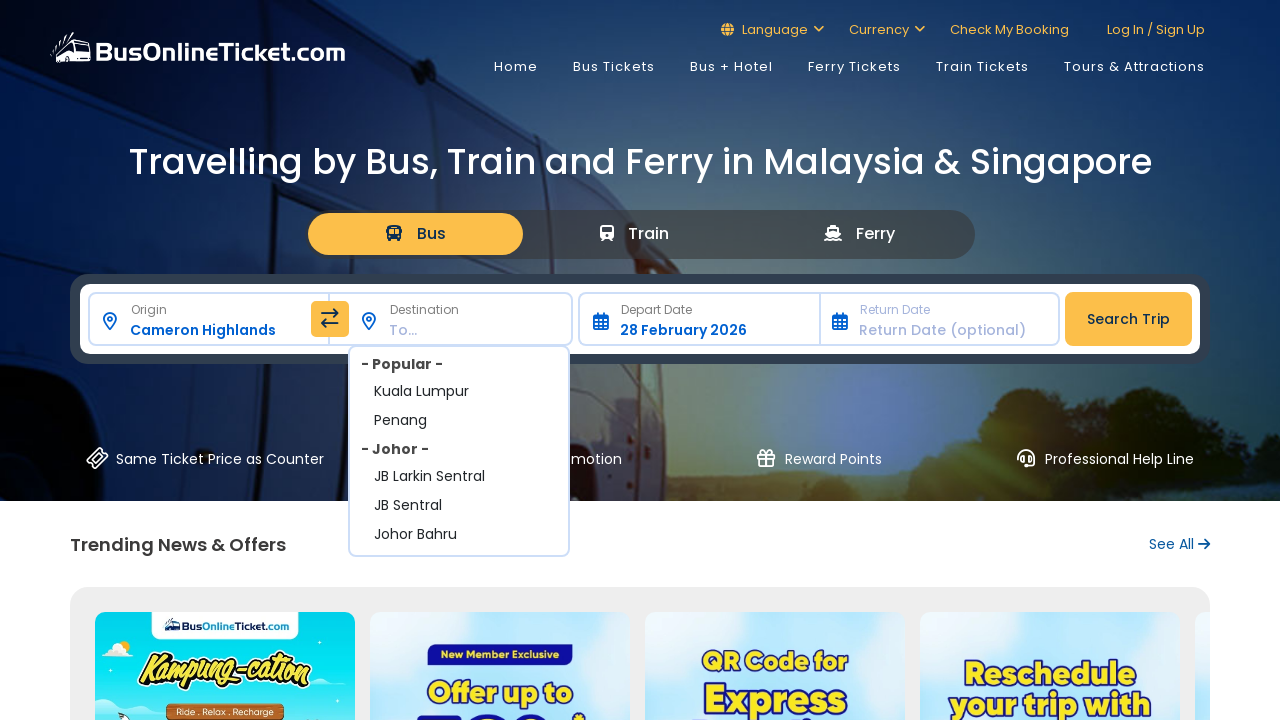

Selected Kuala Lumpur as destination at (459, 392) on div:text('Kuala Lumpur')
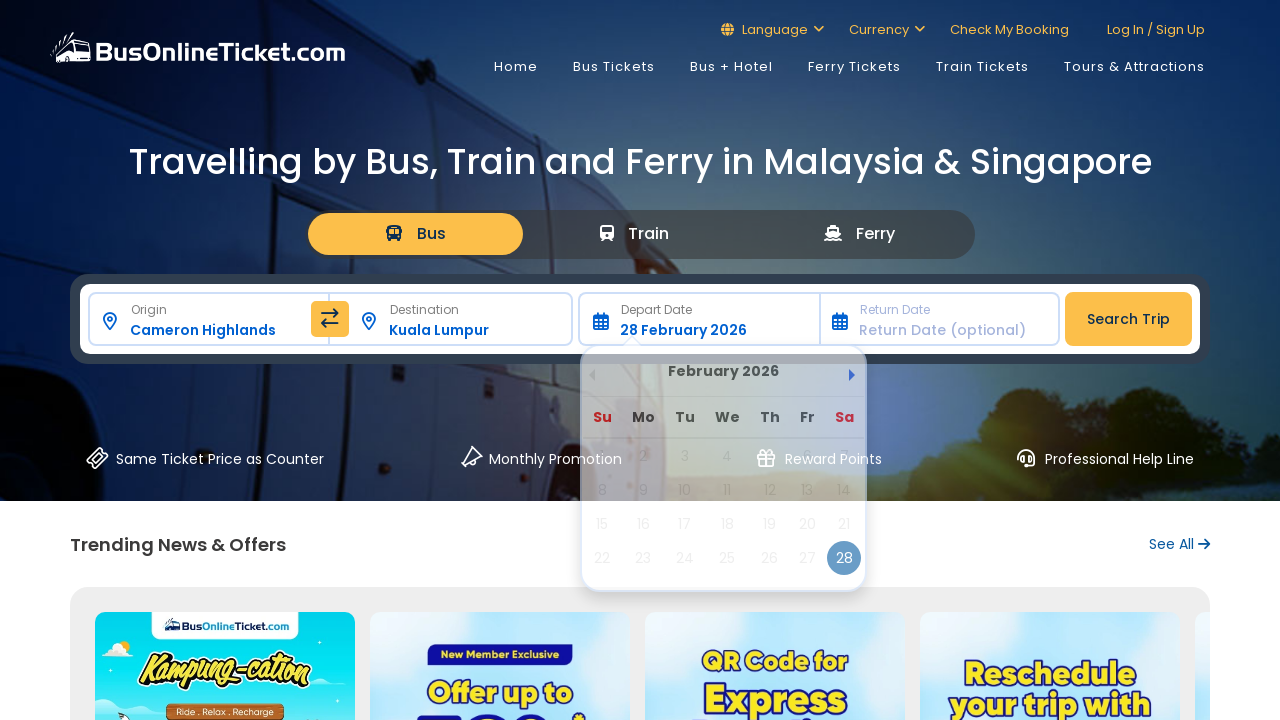

Waited for date picker next month button to appear
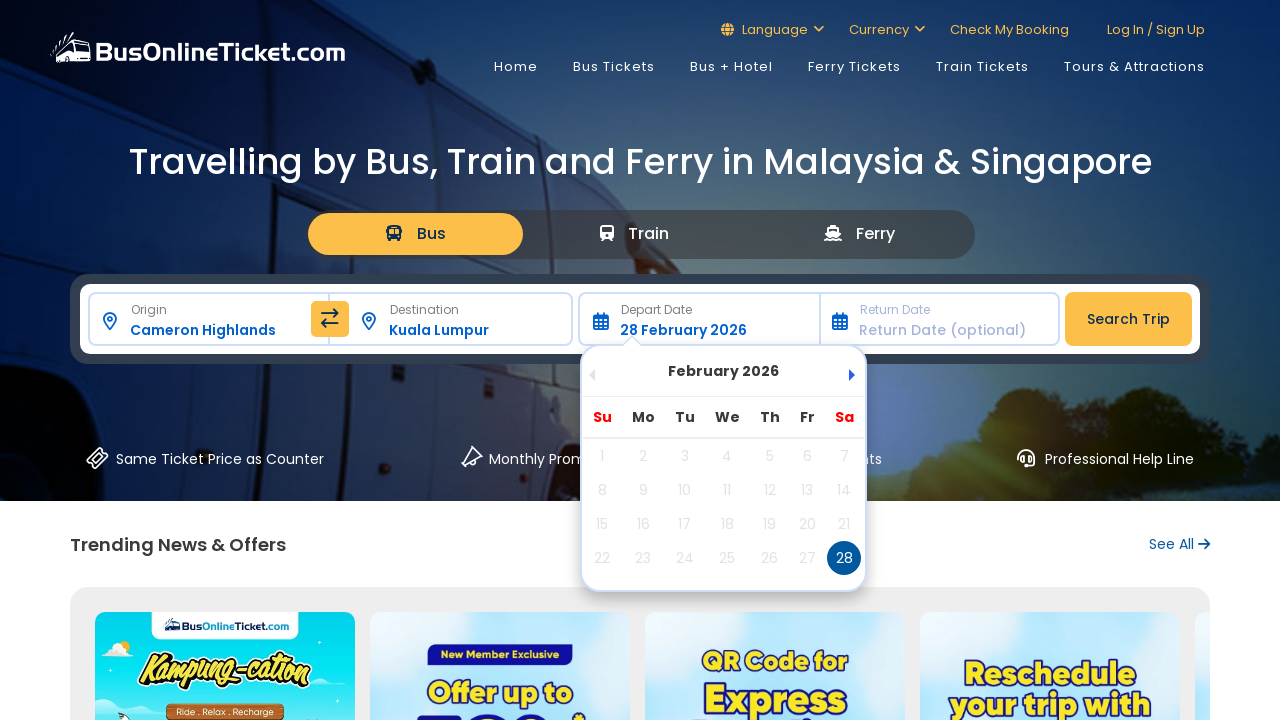

Clicked next month button to navigate to next month in calendar at (856, 379) on a.ui-datepicker-next
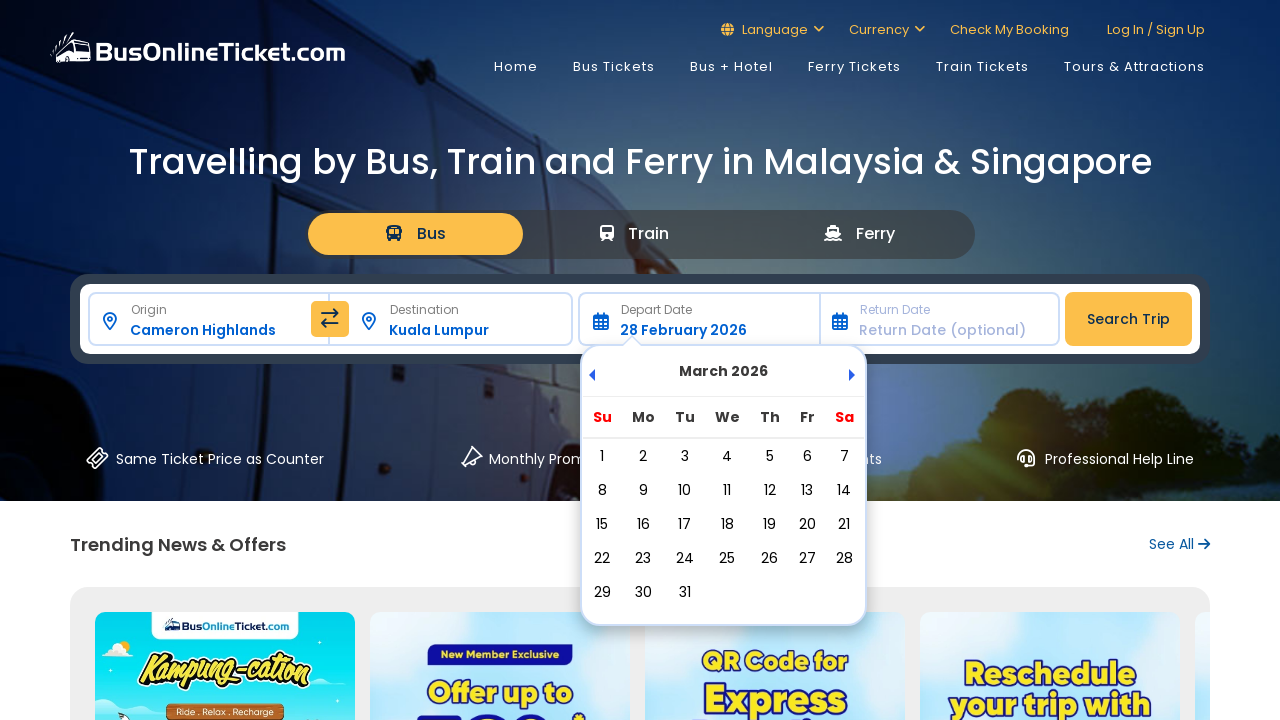

Waited for calendar dates to be selectable
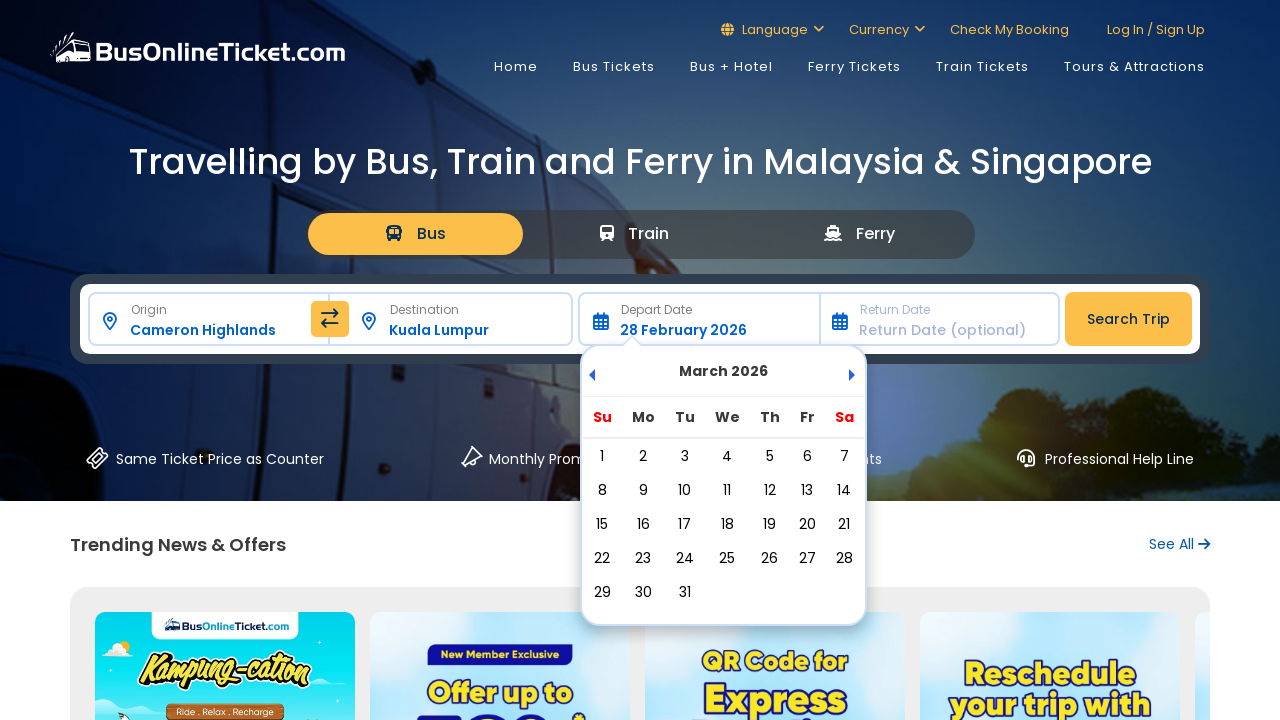

Selected 20th of next month as travel date at (807, 524) on a.ui-state-default:text('20')
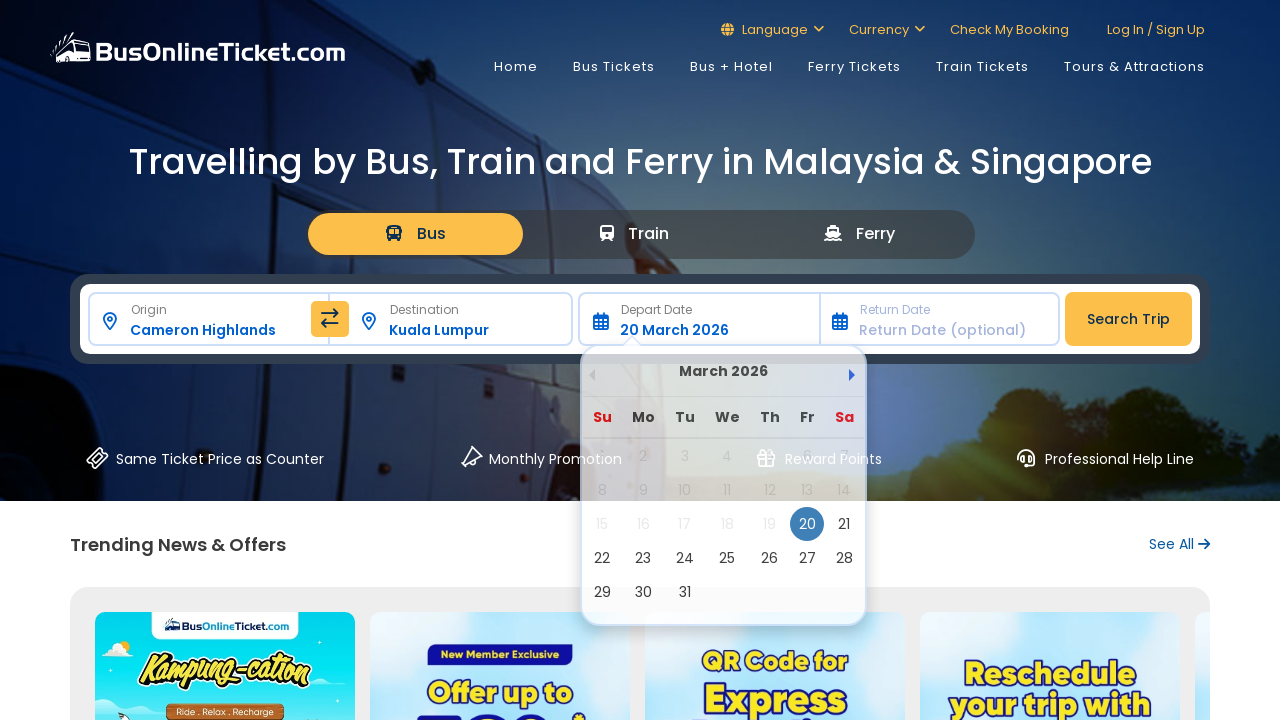

Clicked search button to search for bus tickets at (1128, 319) on button#btnBusSearchNew
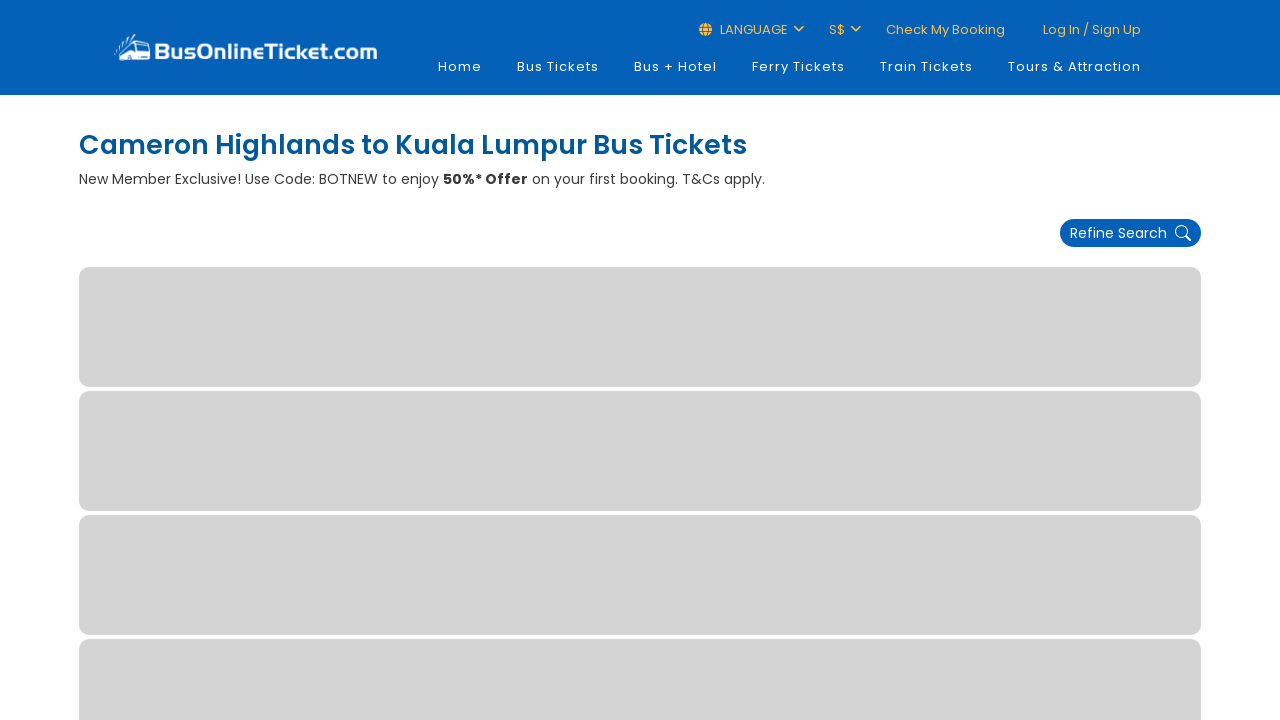

Waited for search results page to fully load
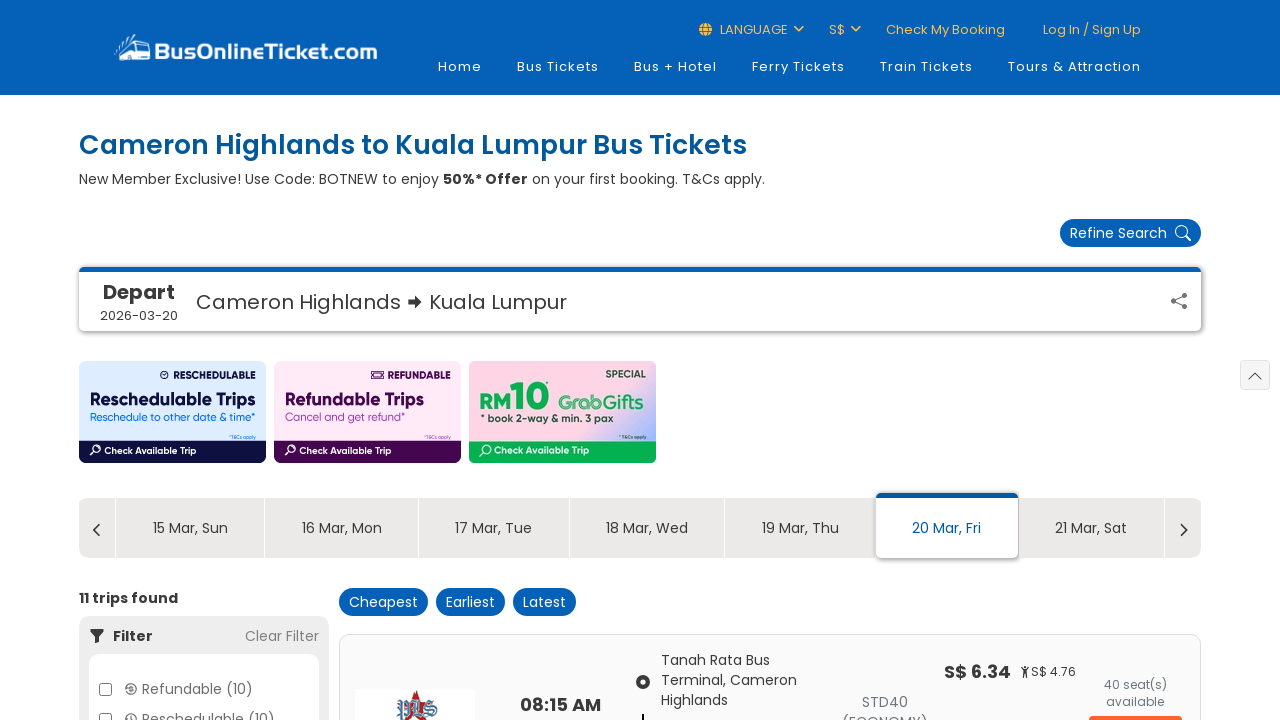

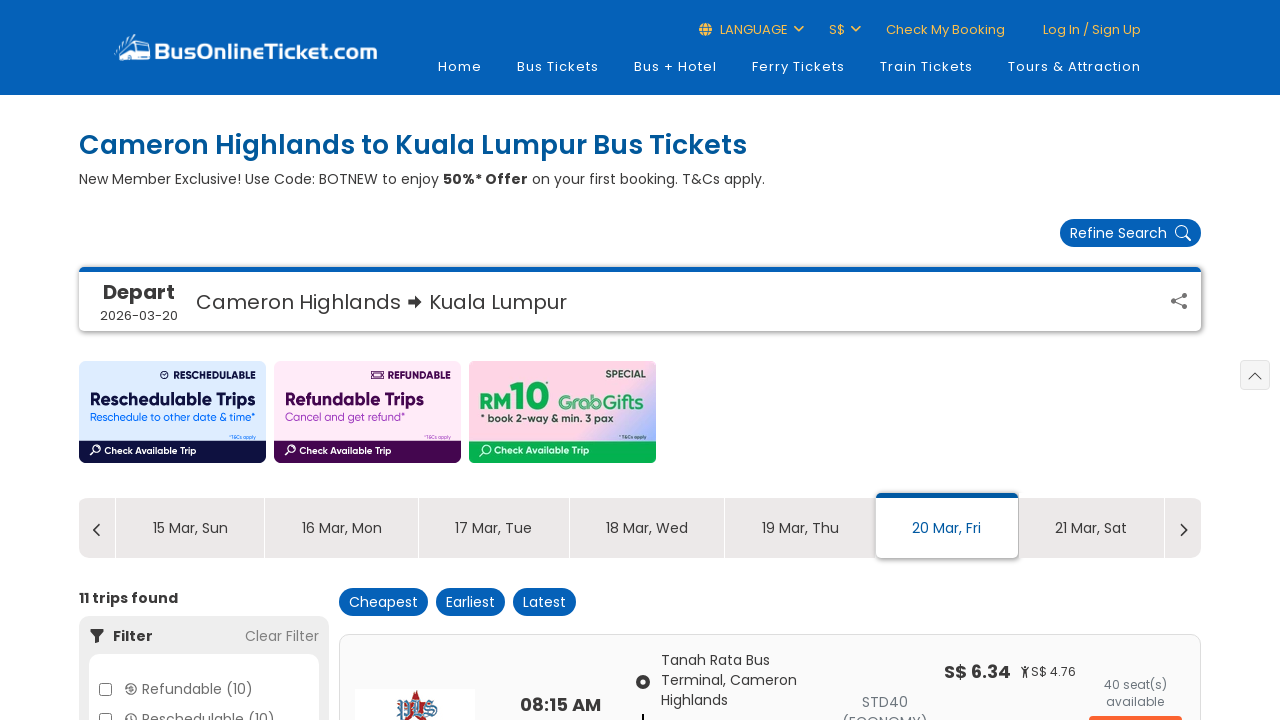